Navigates to JD.com homepage and waits for the page to fully load

Starting URL: http://www.jd.com

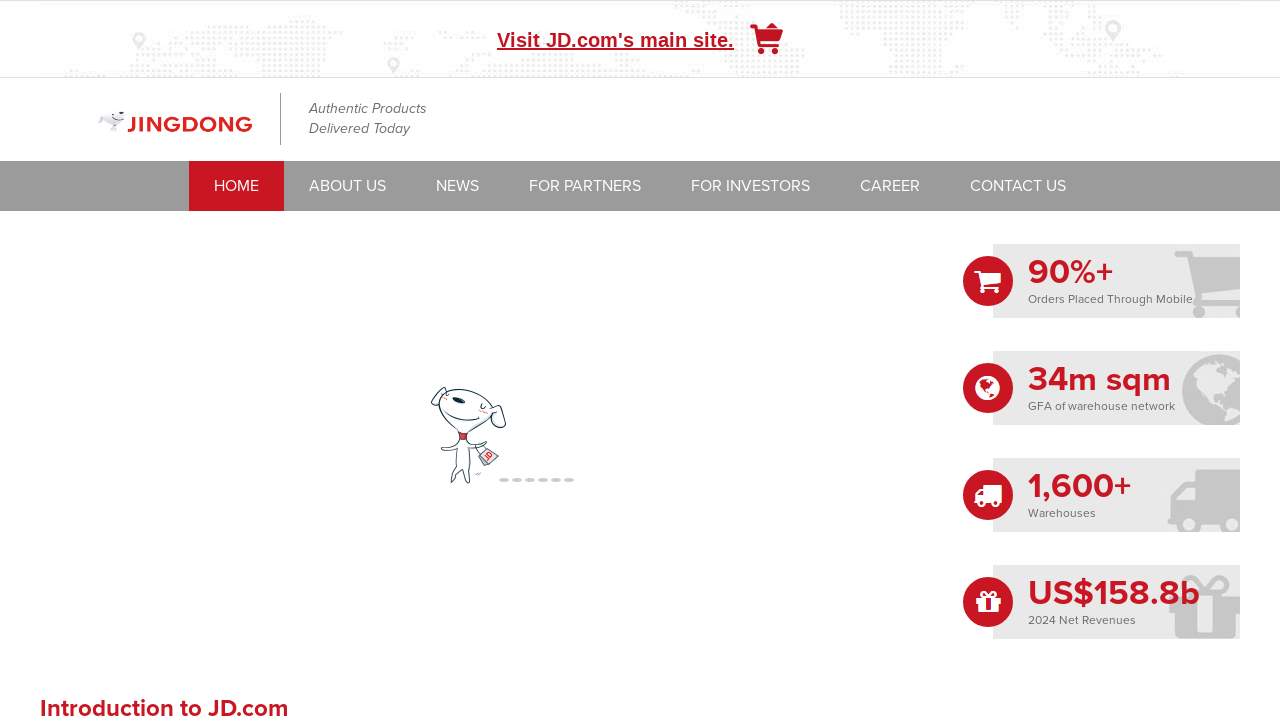

Navigated to JD.com homepage
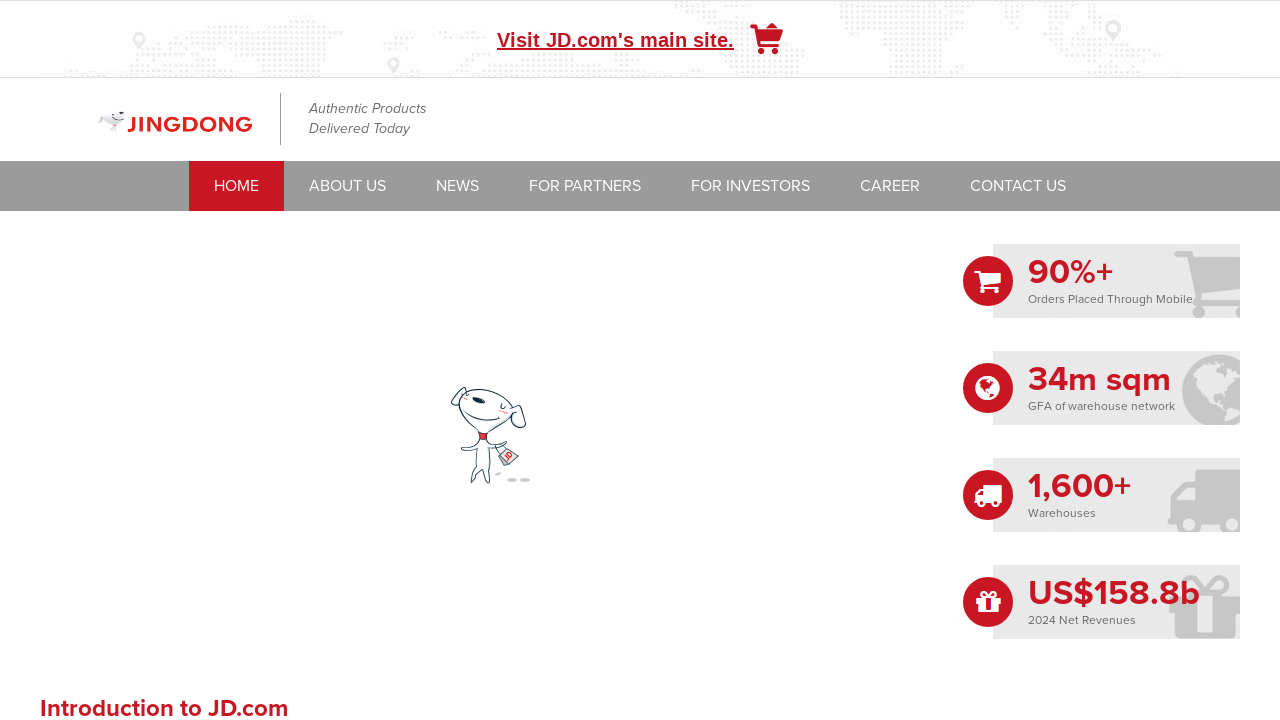

Waited for network idle state - page fully loaded
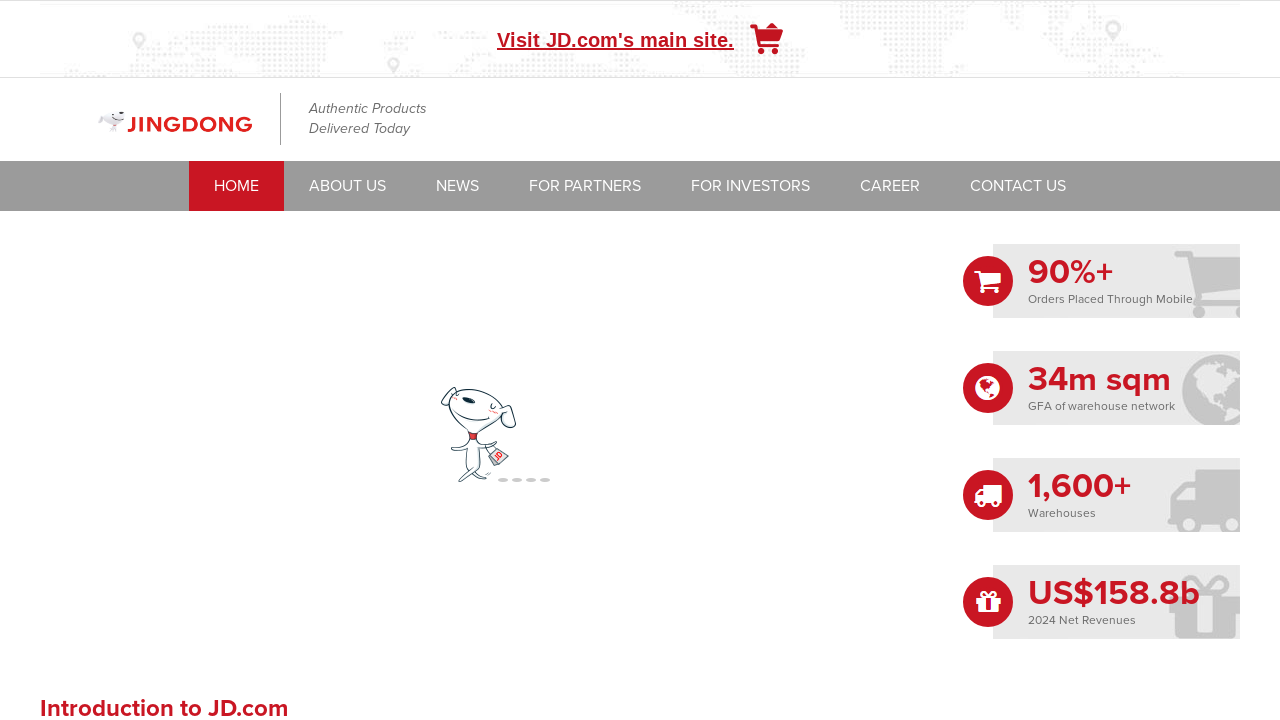

Verified body element is present on the page
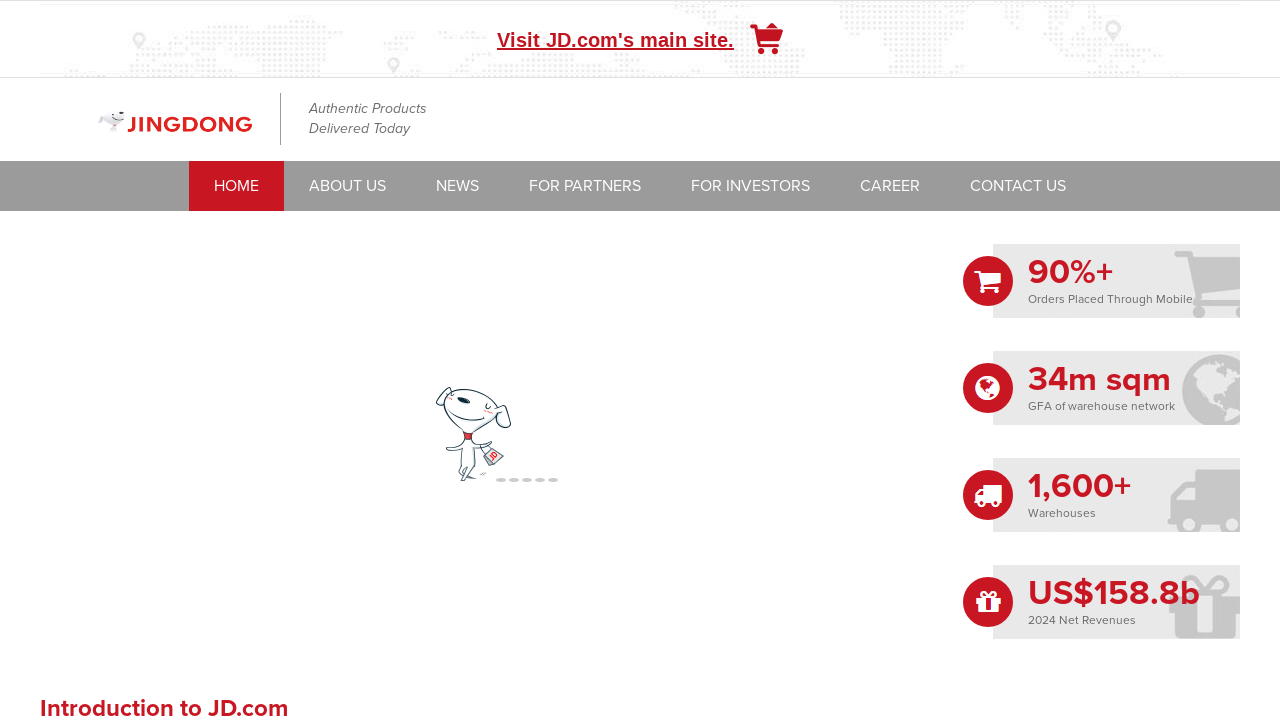

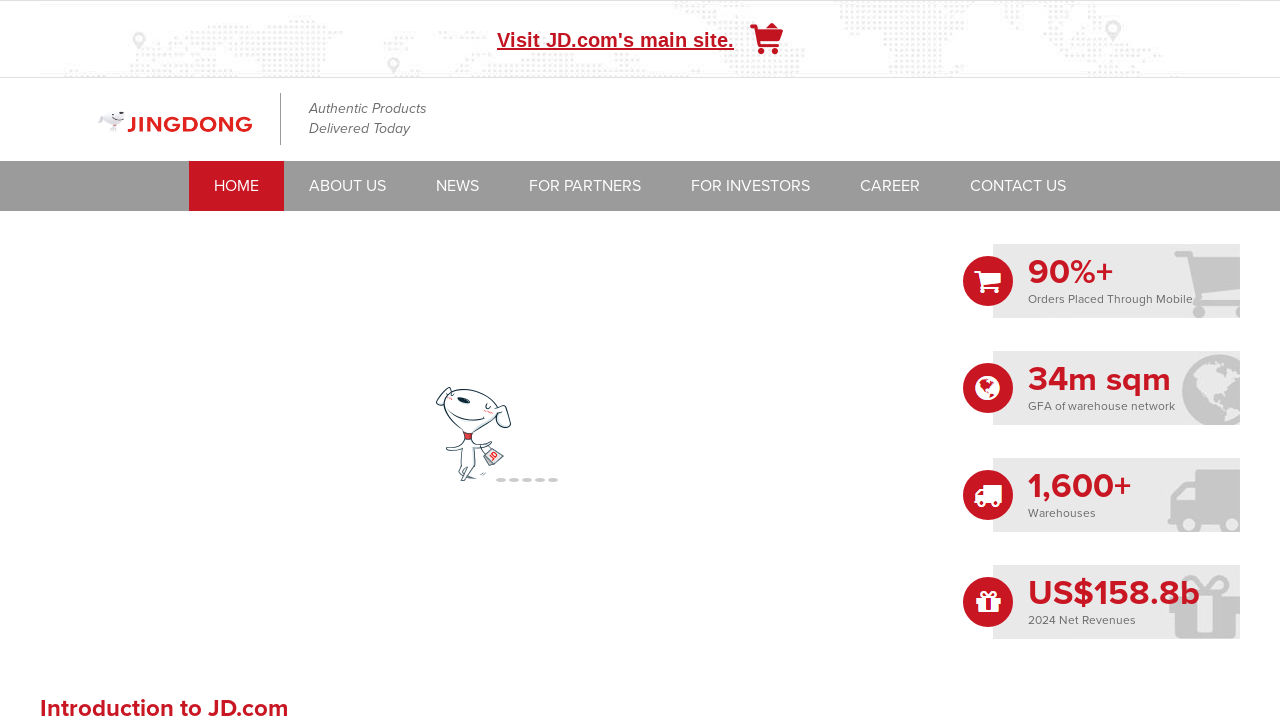